Tests a JavaScript confirmation alert by clicking a button, dismissing the confirmation, and verifying the result message shows "Cancel"

Starting URL: http://the-internet.herokuapp.com/javascript_alerts

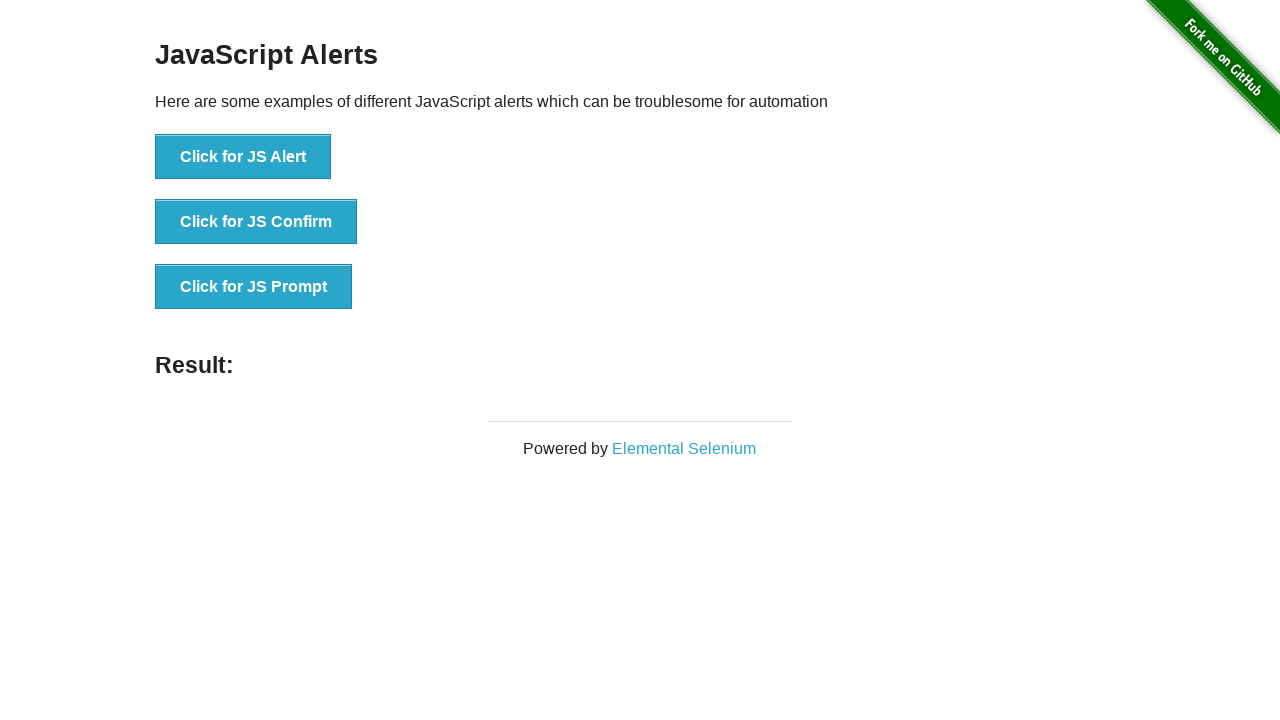

Set up dialog handler to dismiss confirmation alerts
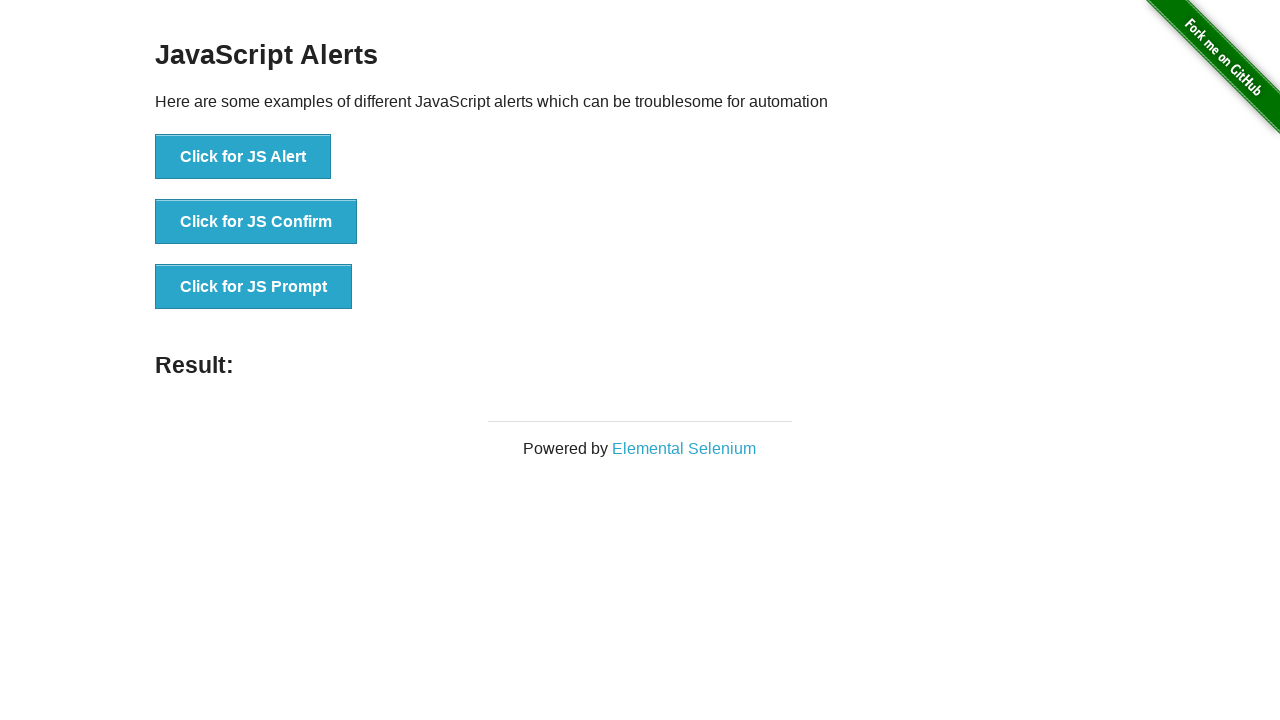

Clicked button to trigger JavaScript confirmation alert at (256, 222) on xpath=//button[@onclick='jsConfirm()']
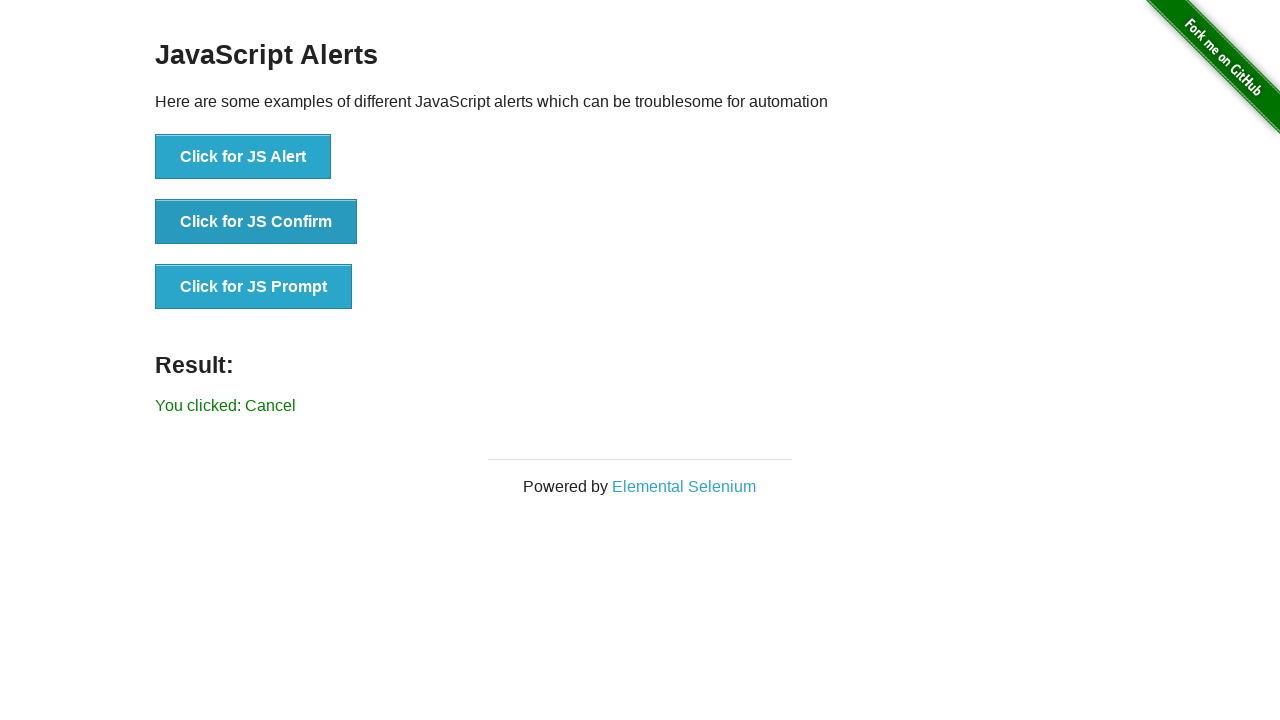

Result message element loaded after dismissing confirmation
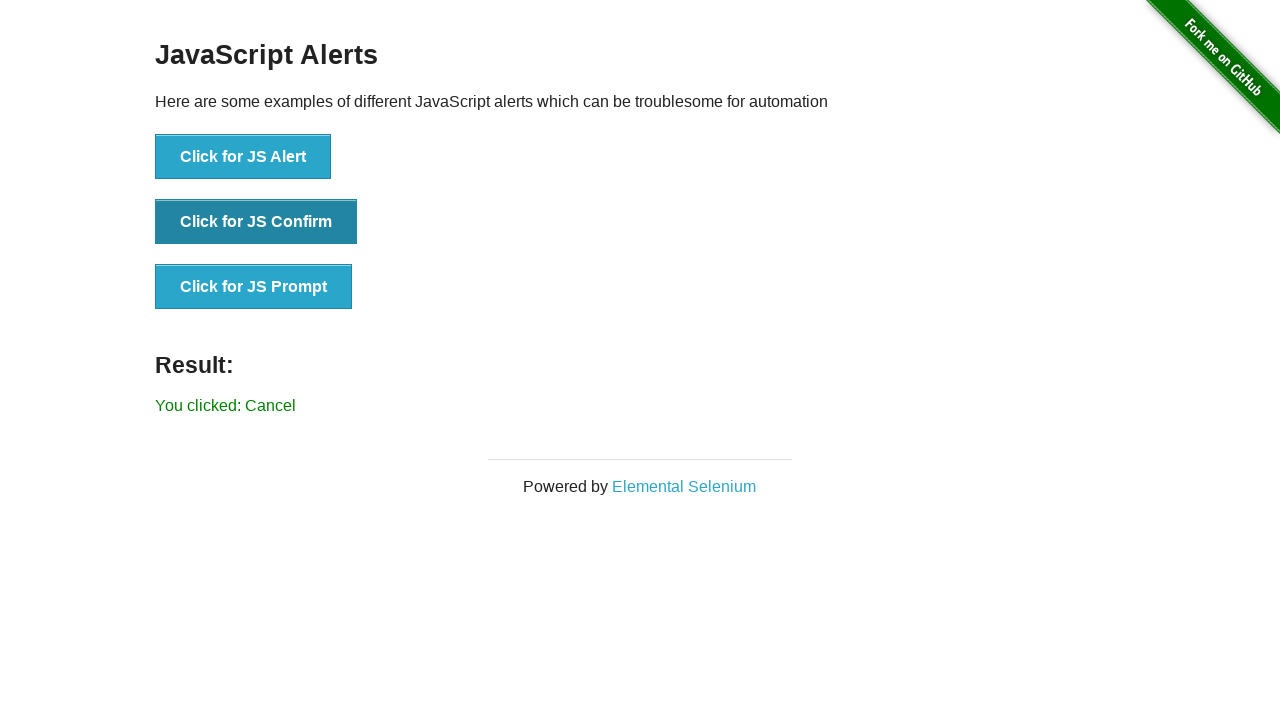

Verified result message shows: 'You clicked: Cancel'
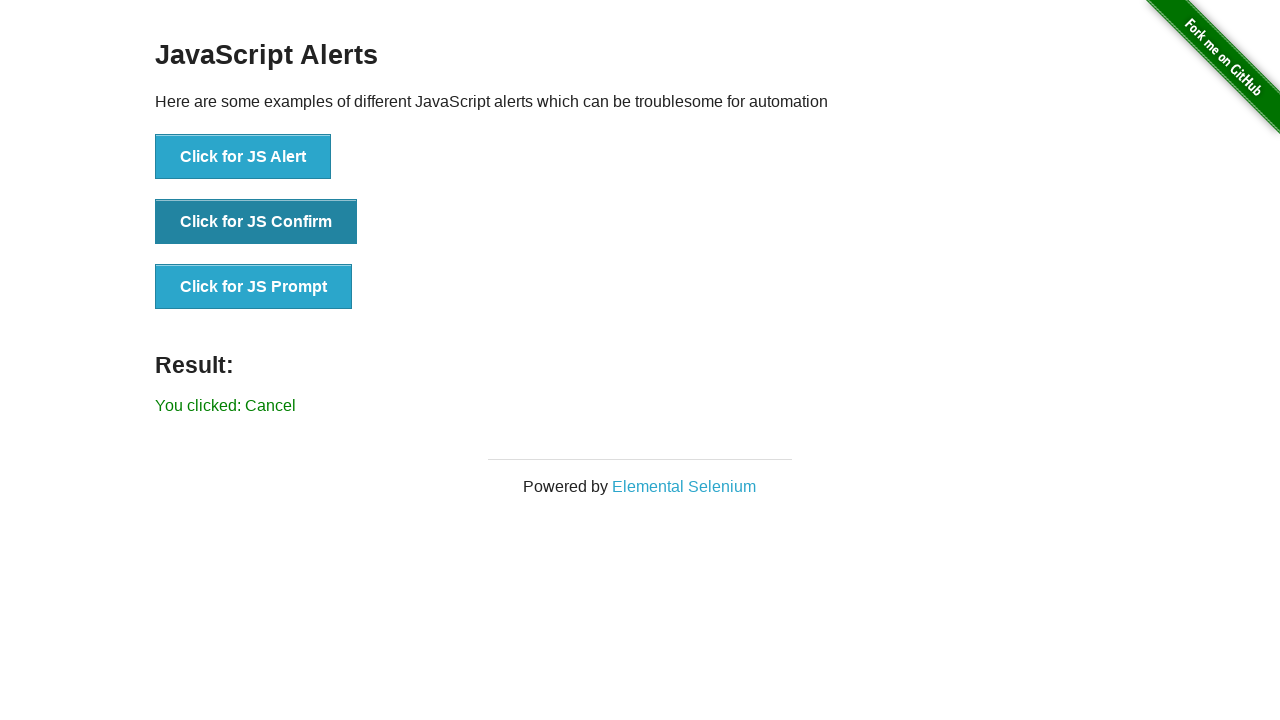

Confirmed result message contains 'Cancel' as expected
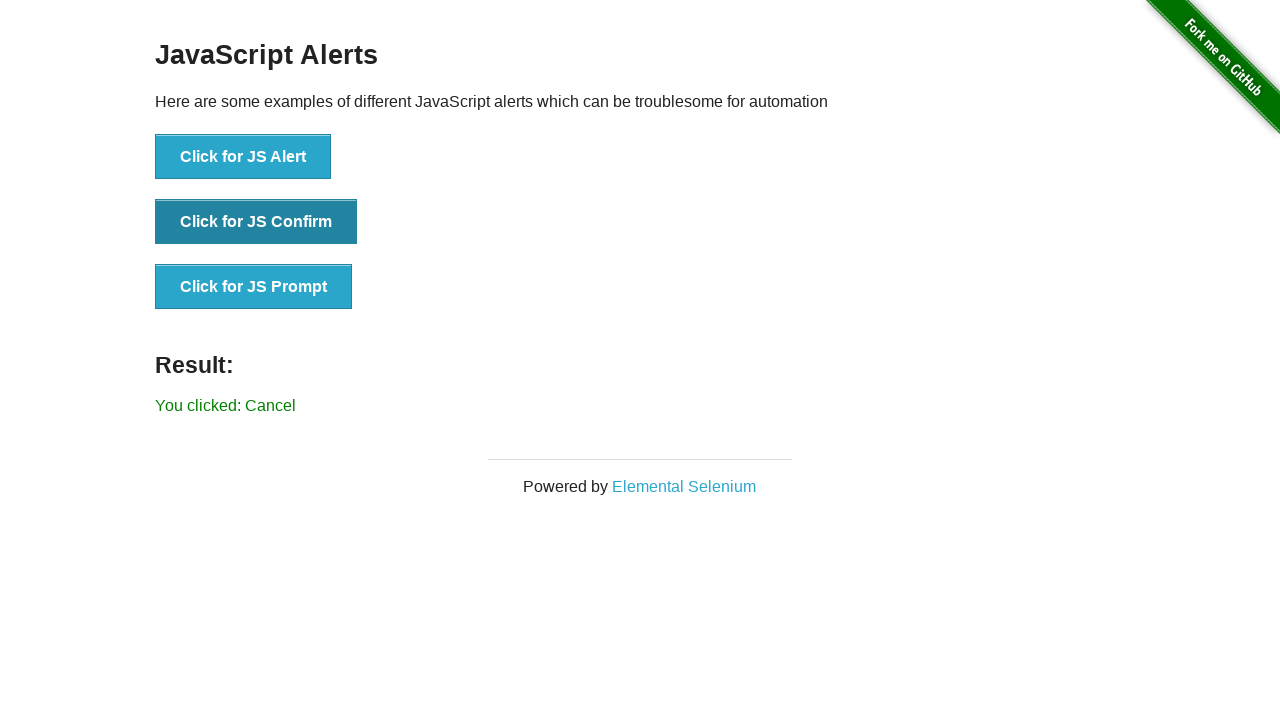

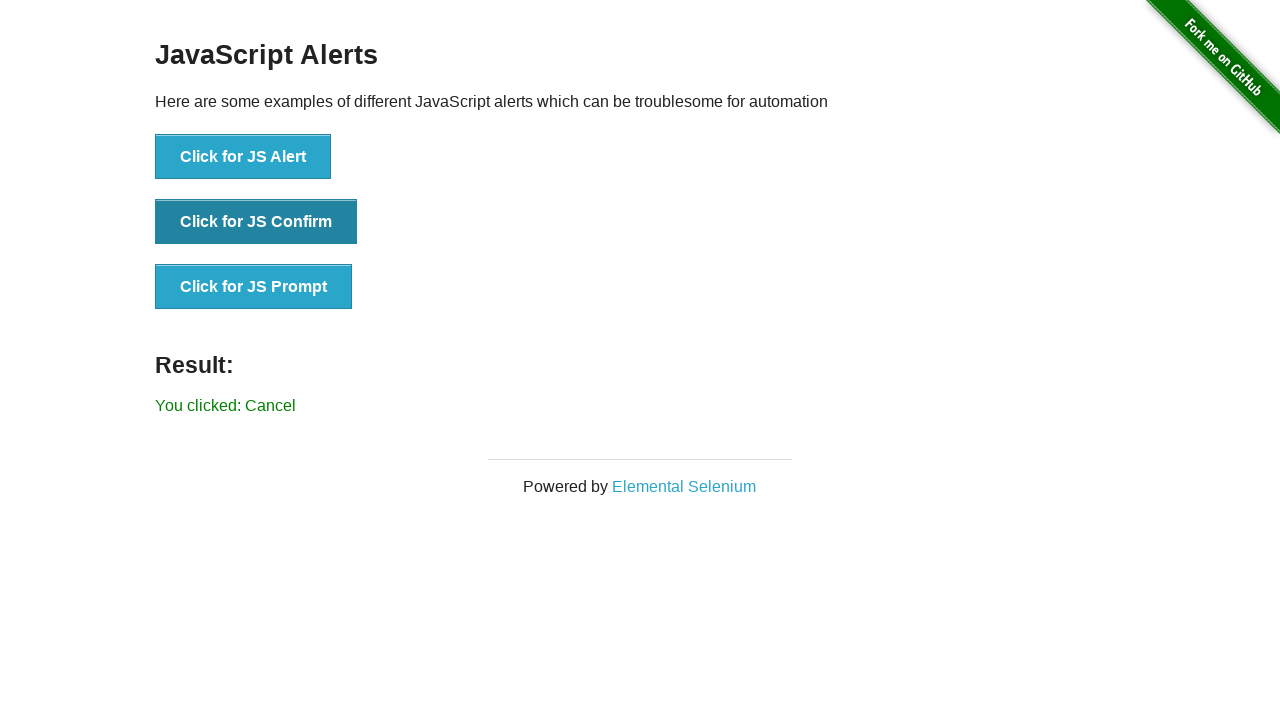